Tests dropdown selection functionality by selecting options using different methods (index, value, visible text) and verifying dropdown contents

Starting URL: https://the-internet.herokuapp.com/dropdown

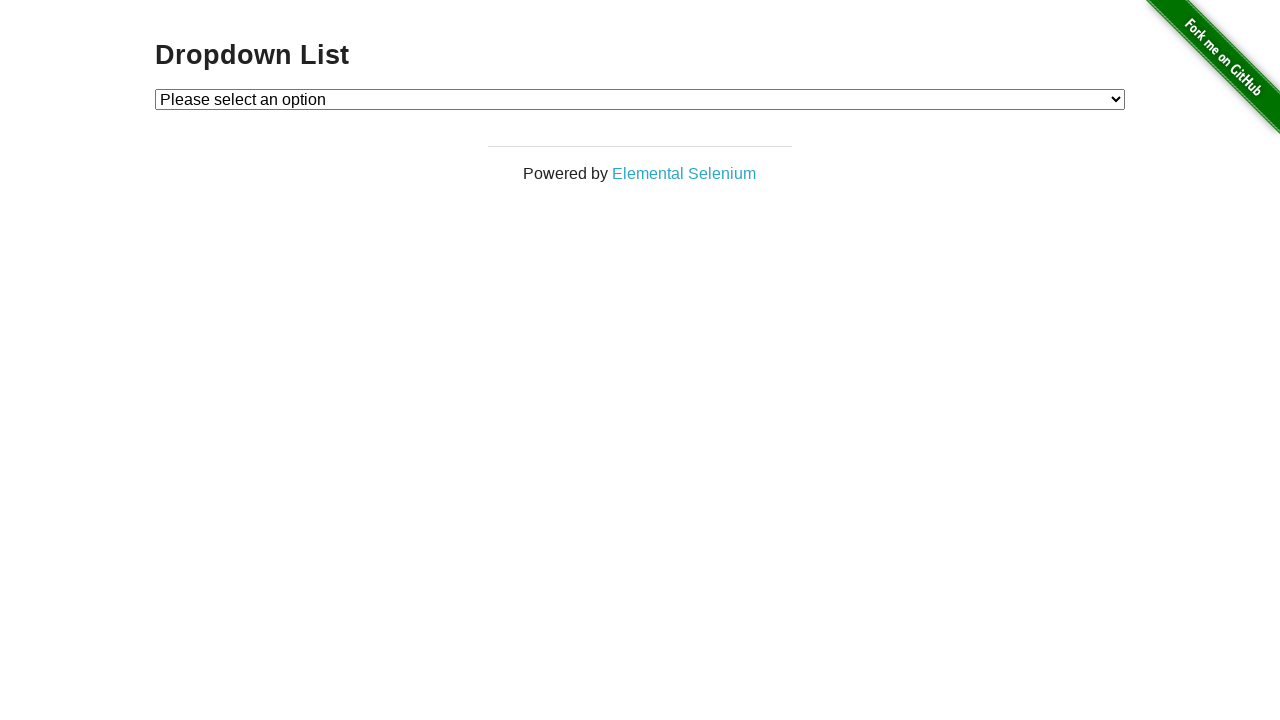

Located dropdown element with id 'dropdown'
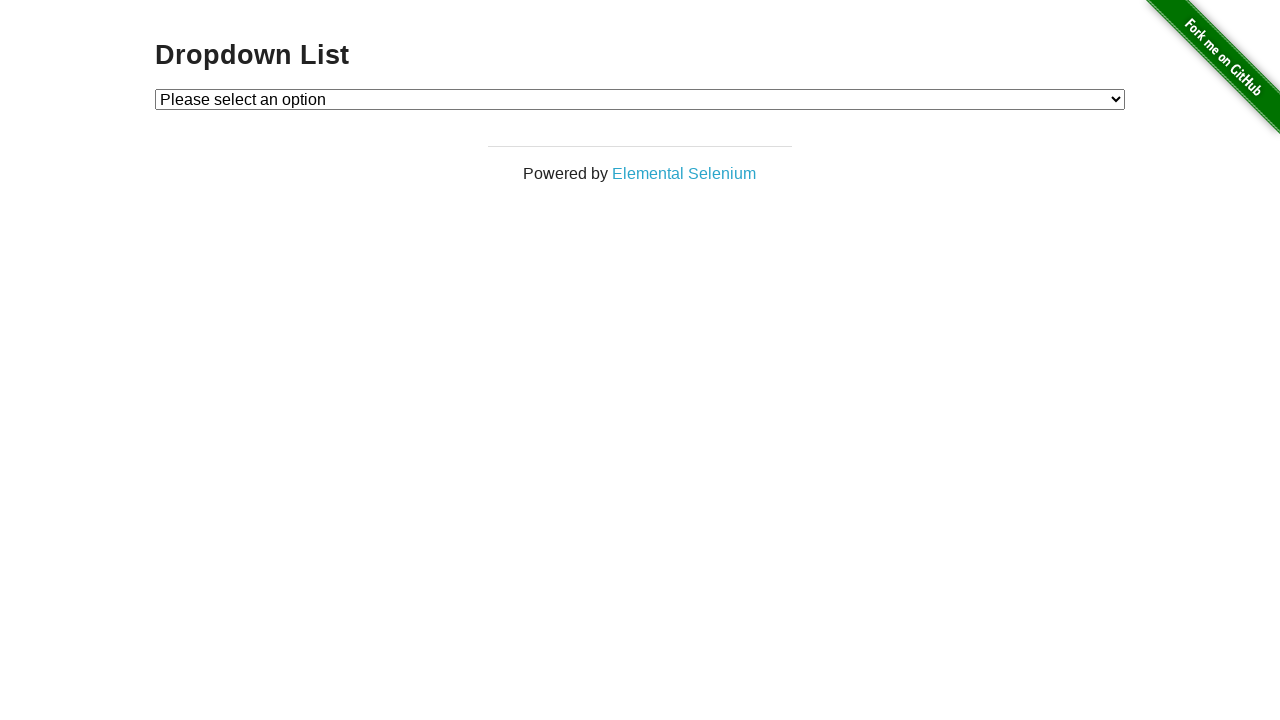

Selected Option 1 using index 1 on select#dropdown
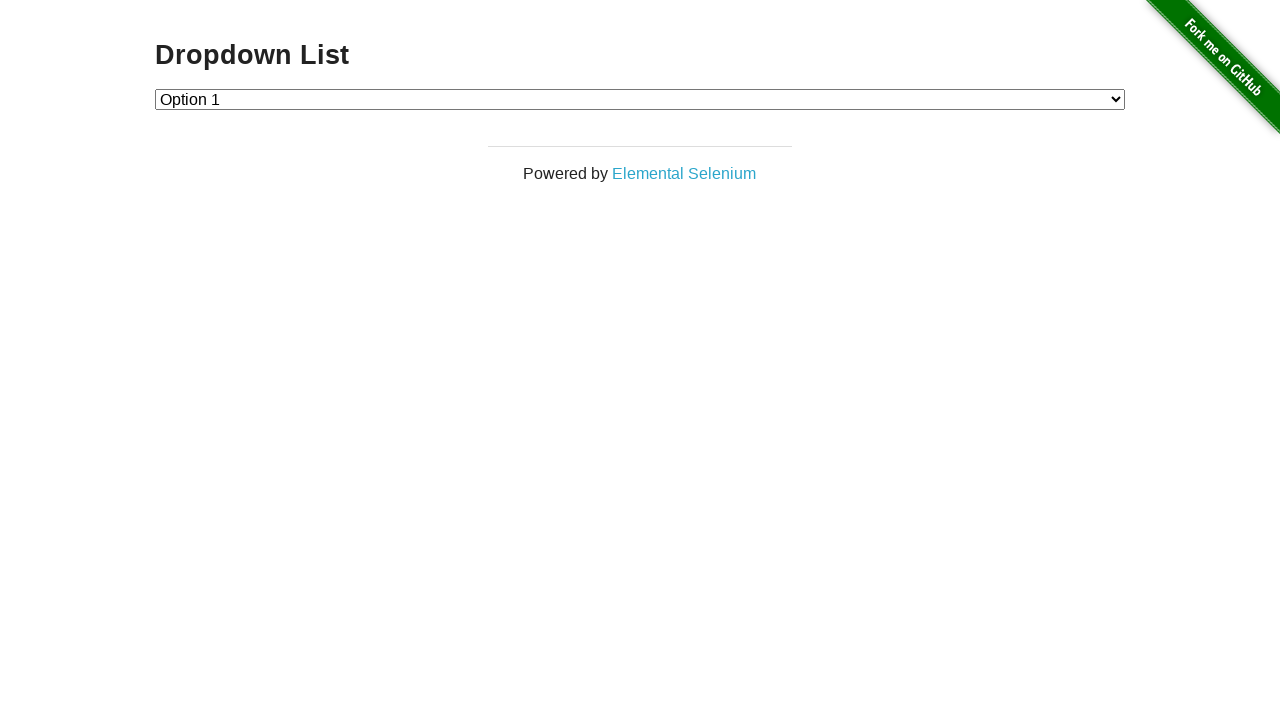

Selected Option 2 using value attribute '2' on select#dropdown
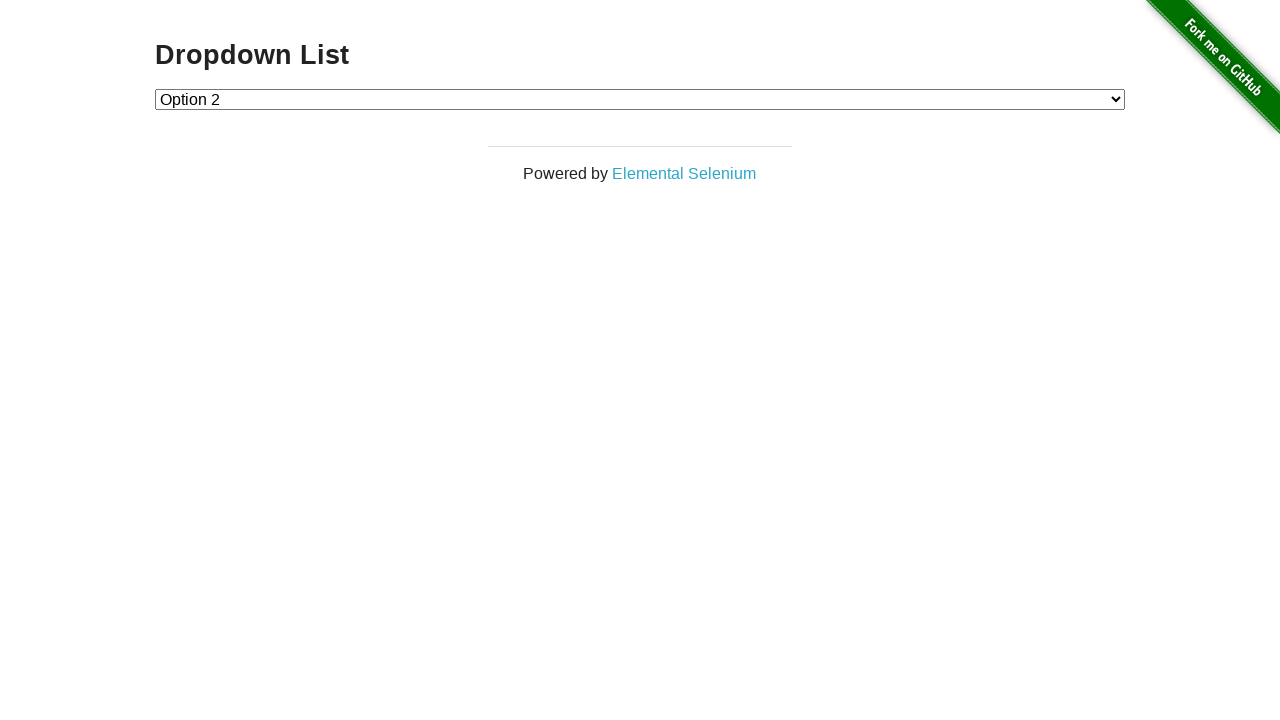

Selected Option 1 using visible text label on select#dropdown
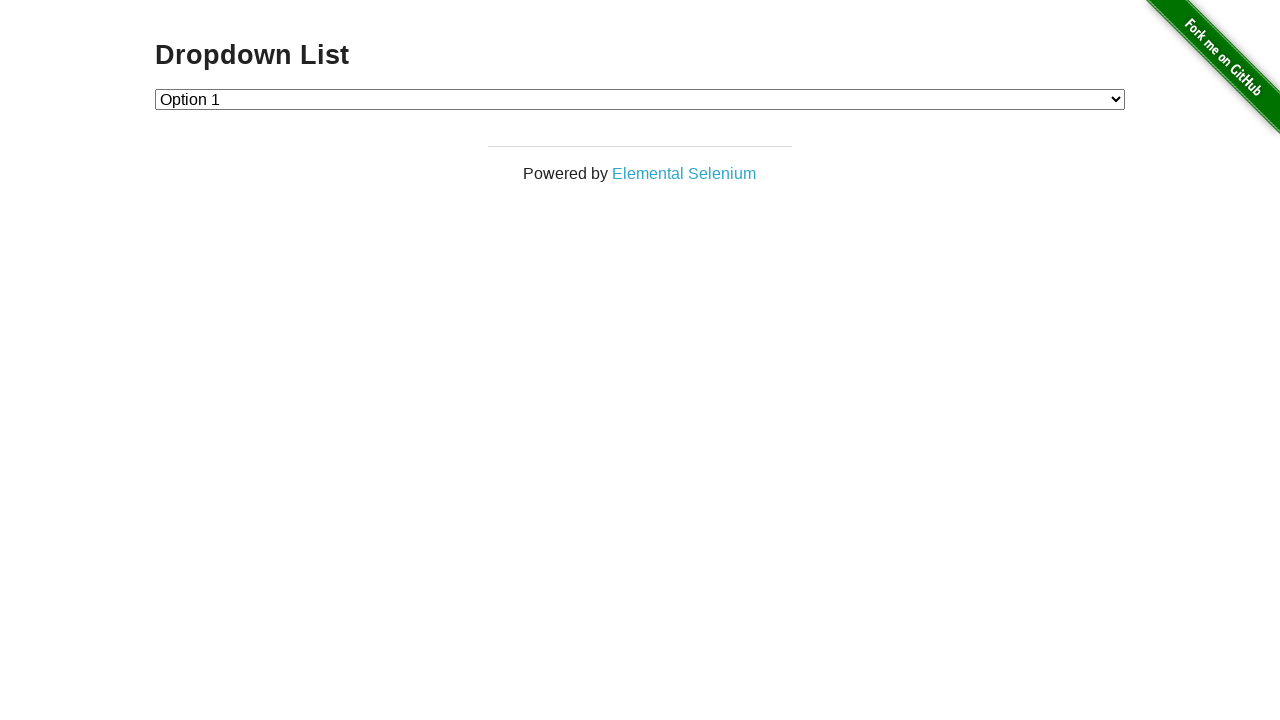

Retrieved all dropdown options
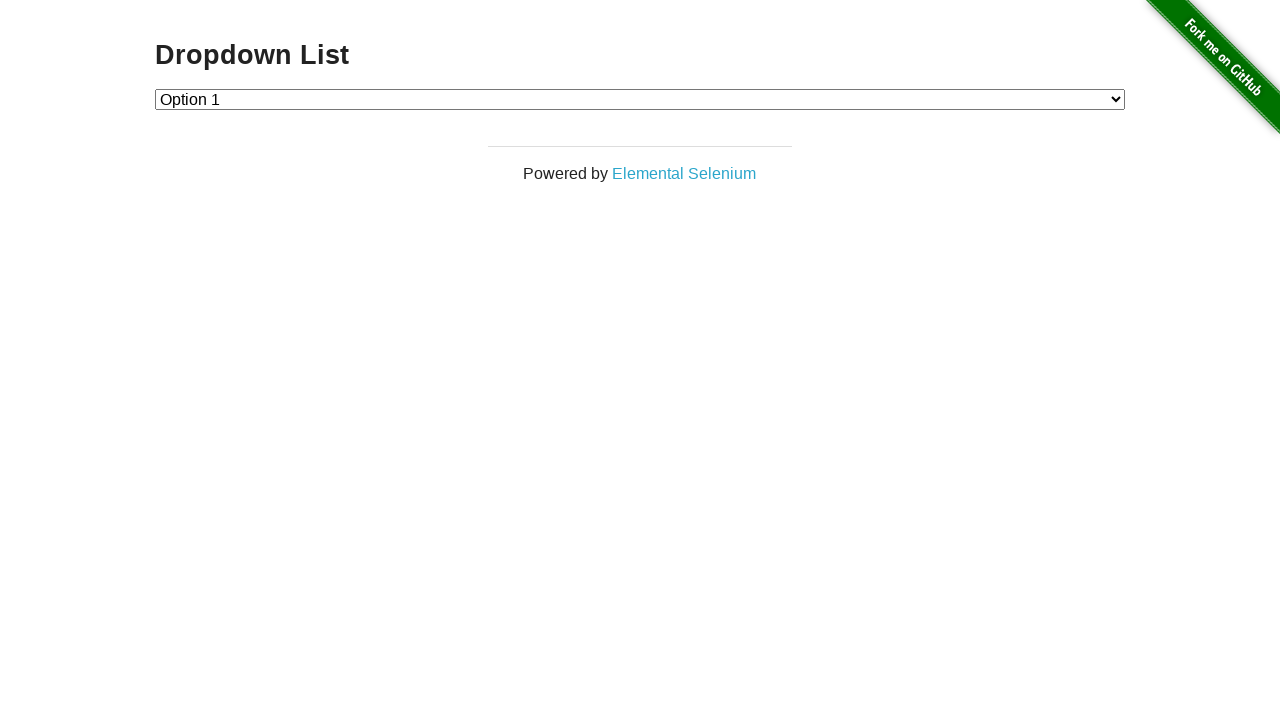

Verified dropdown contains 3 options (expected 4 including placeholder)
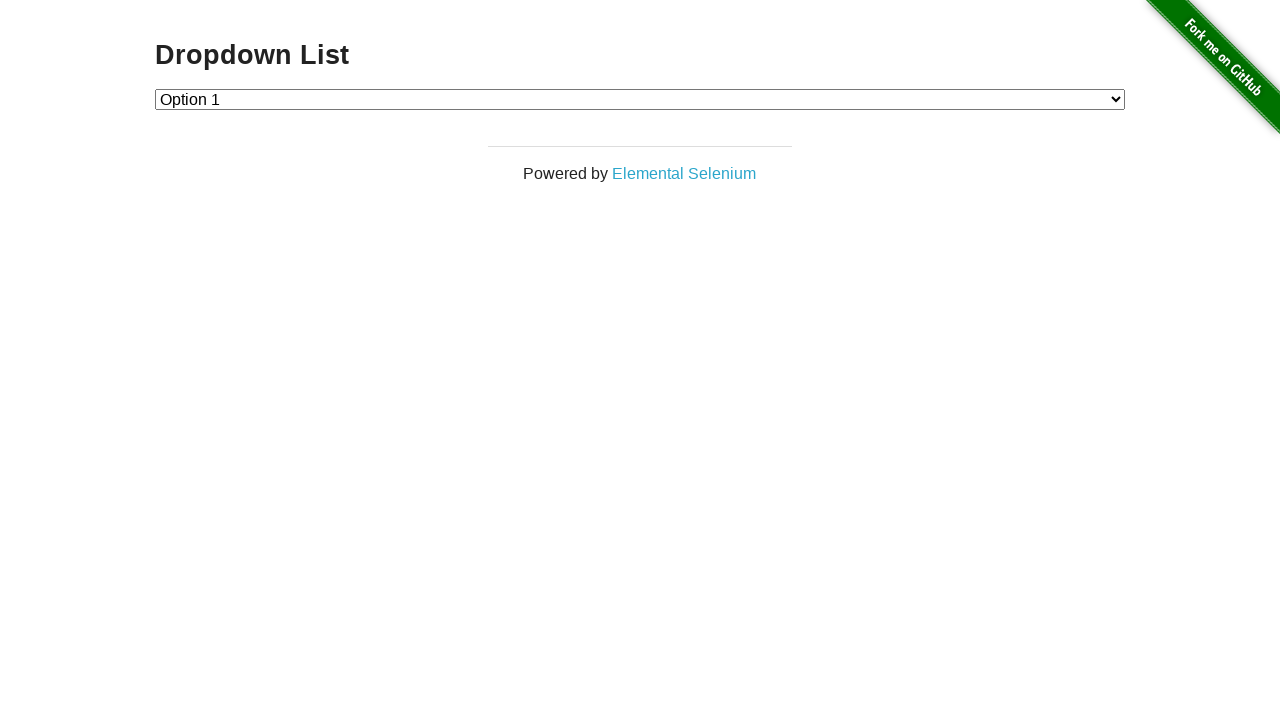

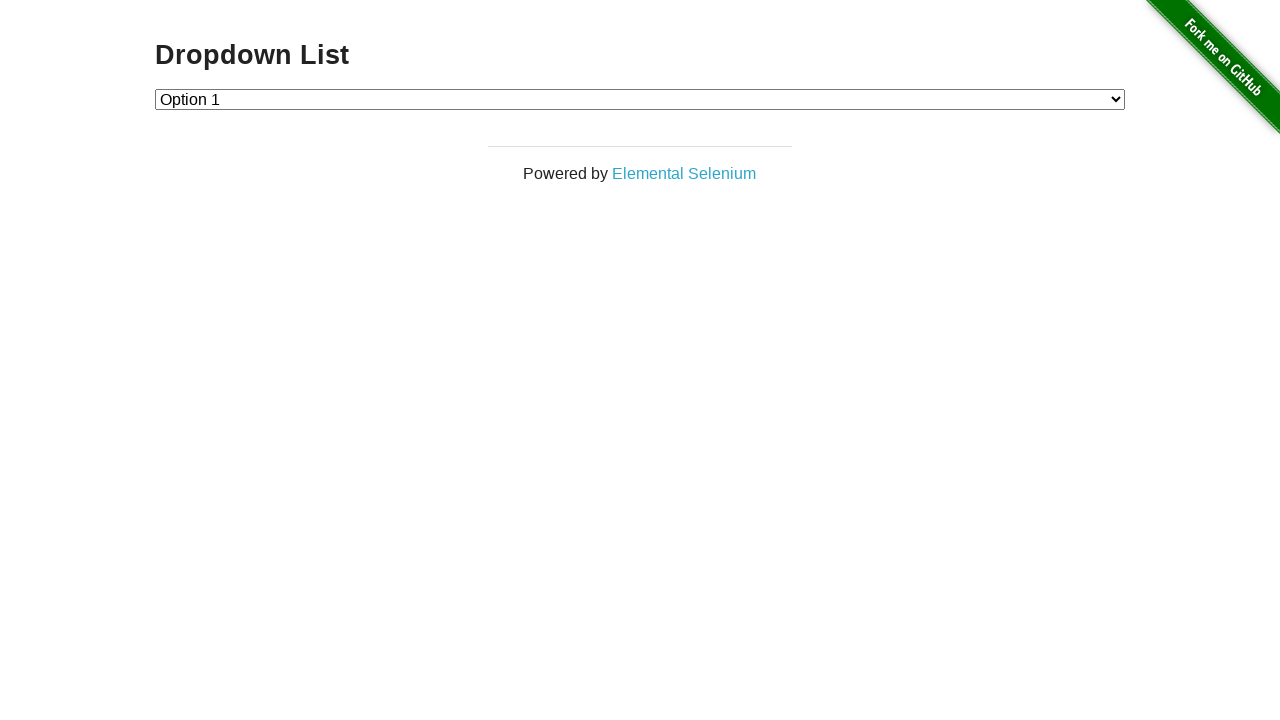